Tests that todo data persists after page reload

Starting URL: https://demo.playwright.dev/todomvc

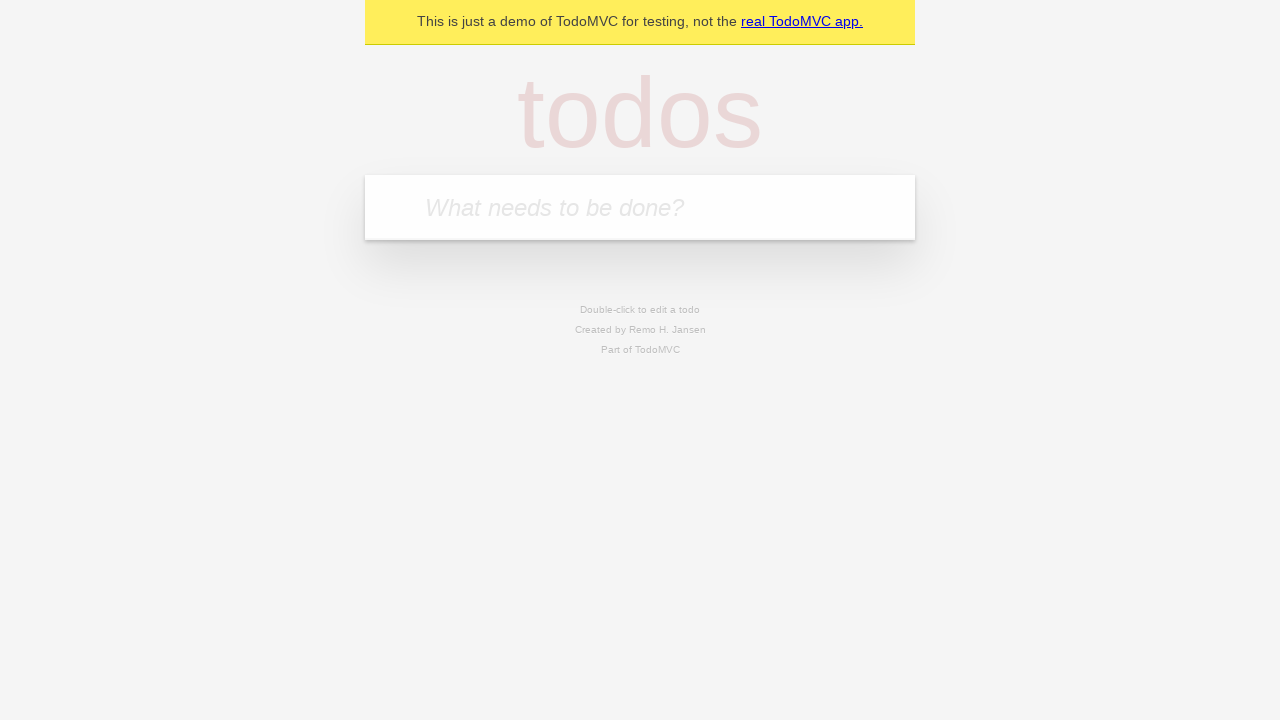

Filled new todo field with 'buy some cheese' on .new-todo
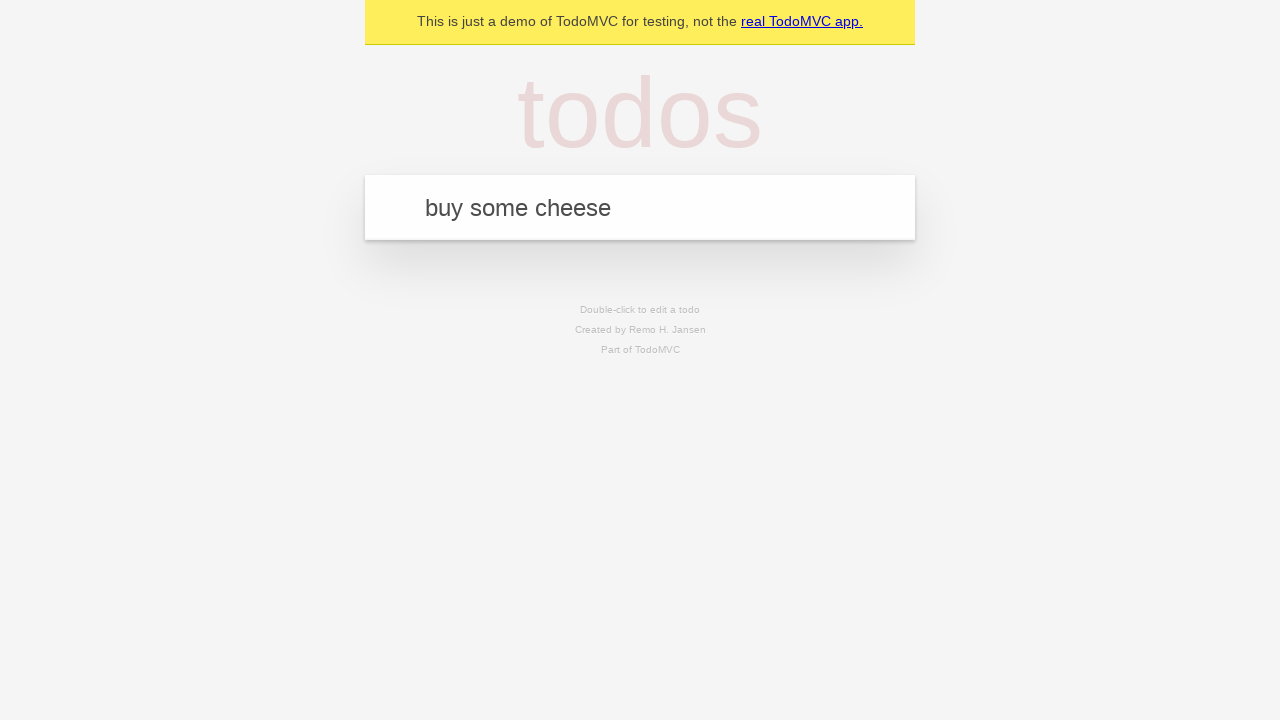

Pressed Enter to create first todo on .new-todo
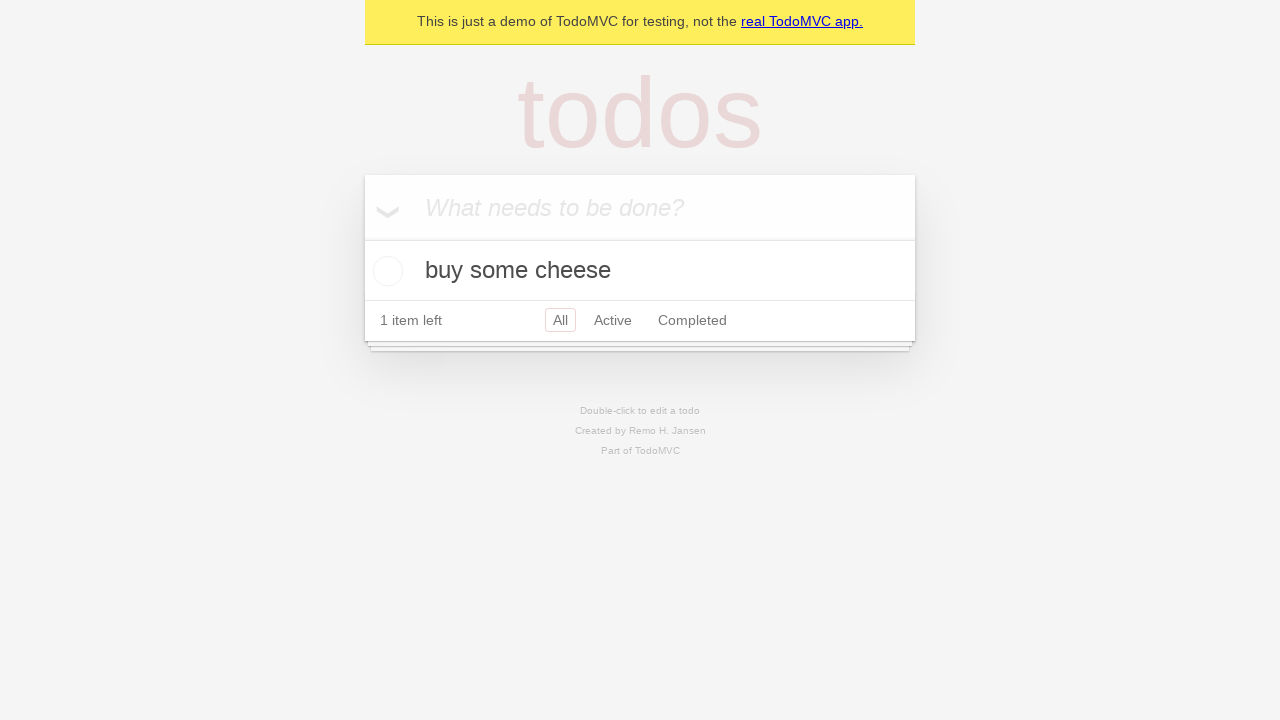

Filled new todo field with 'feed the cat' on .new-todo
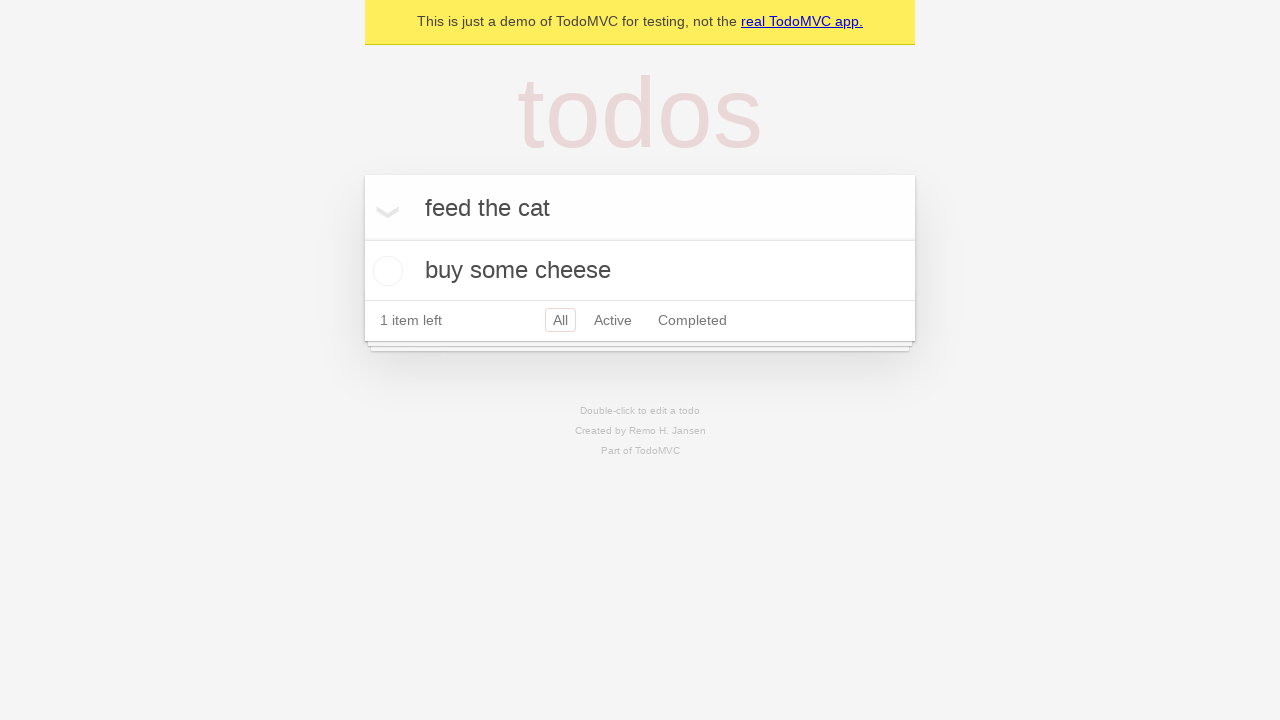

Pressed Enter to create second todo on .new-todo
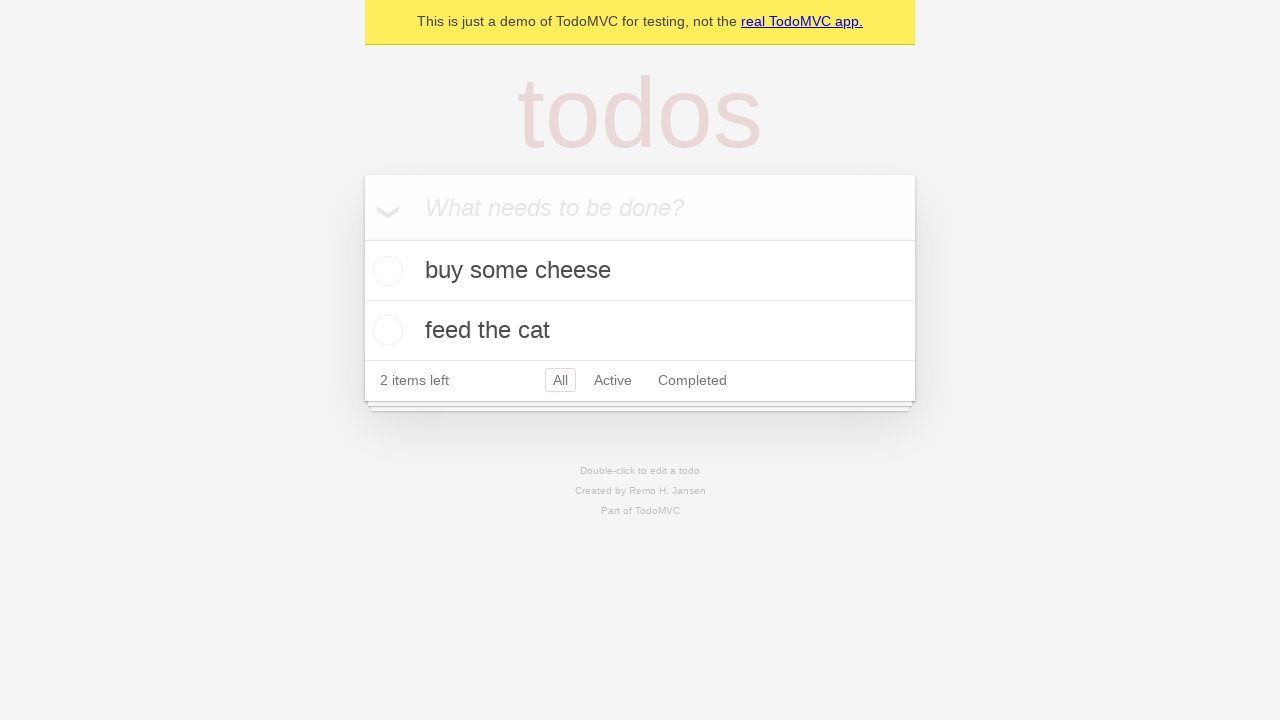

Second todo item appeared in the list
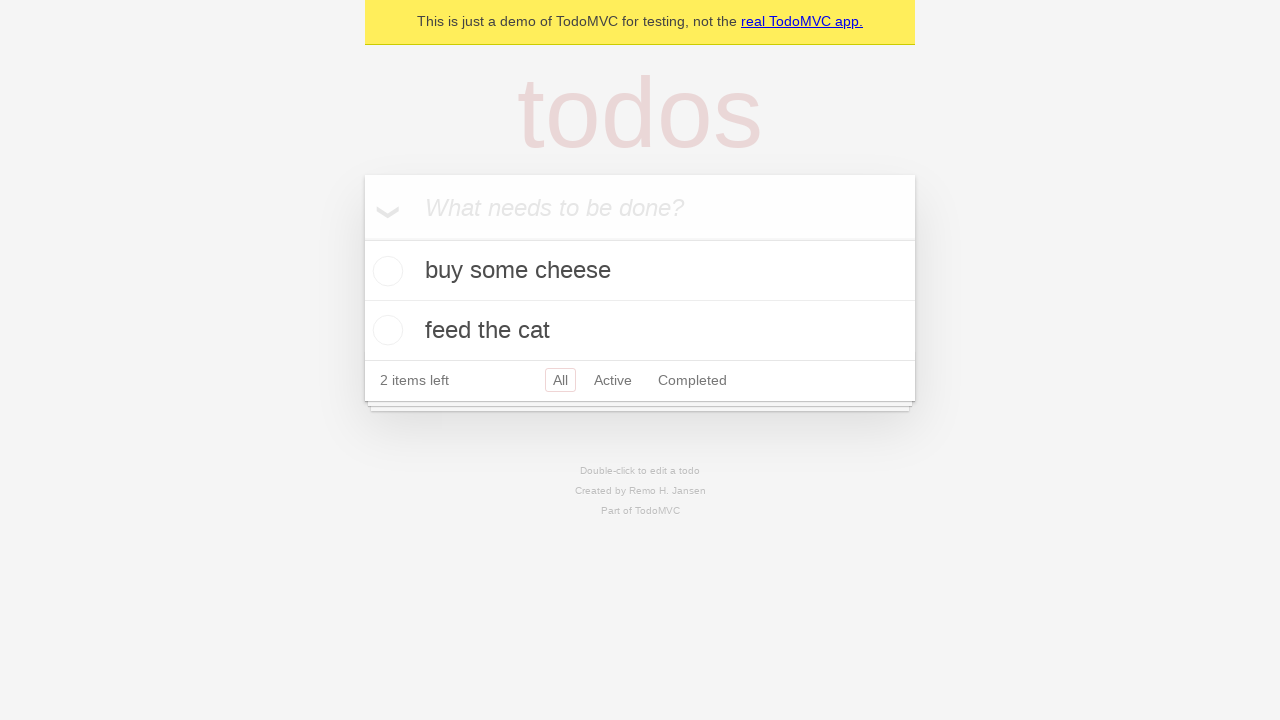

Checked first todo item as completed at (385, 271) on .todo-list li >> nth=0 >> .toggle
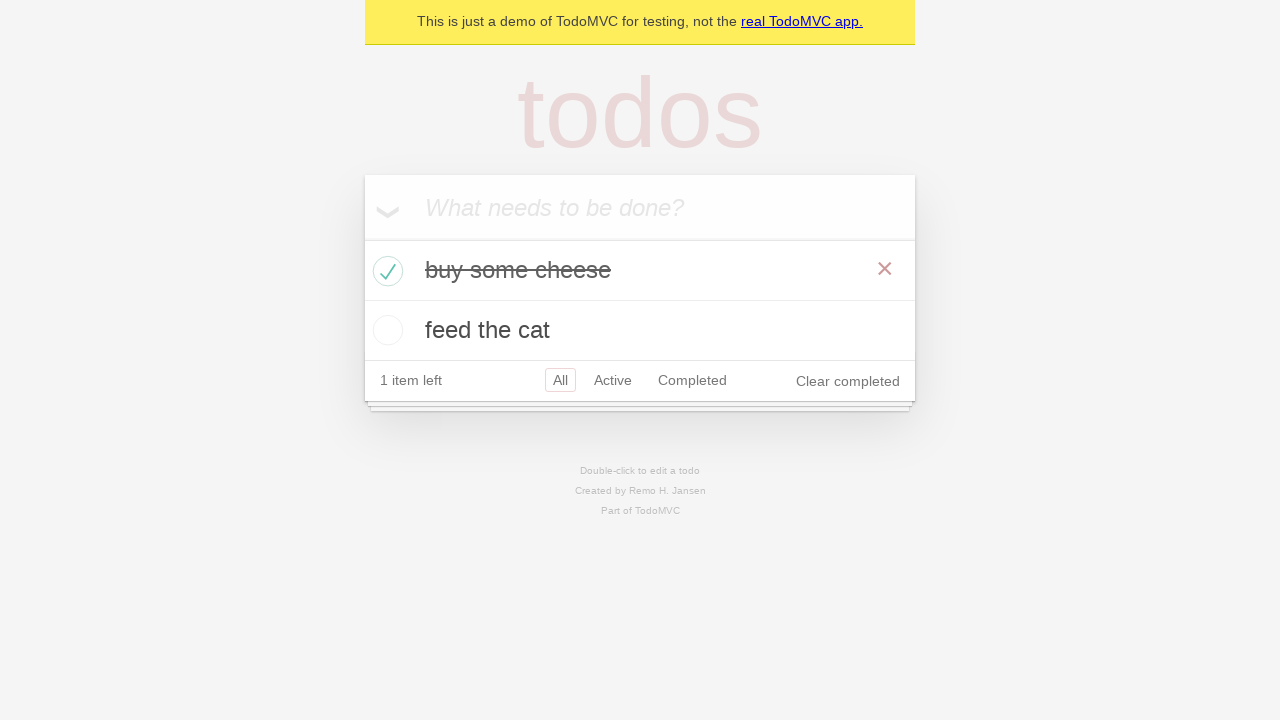

Reloaded the page
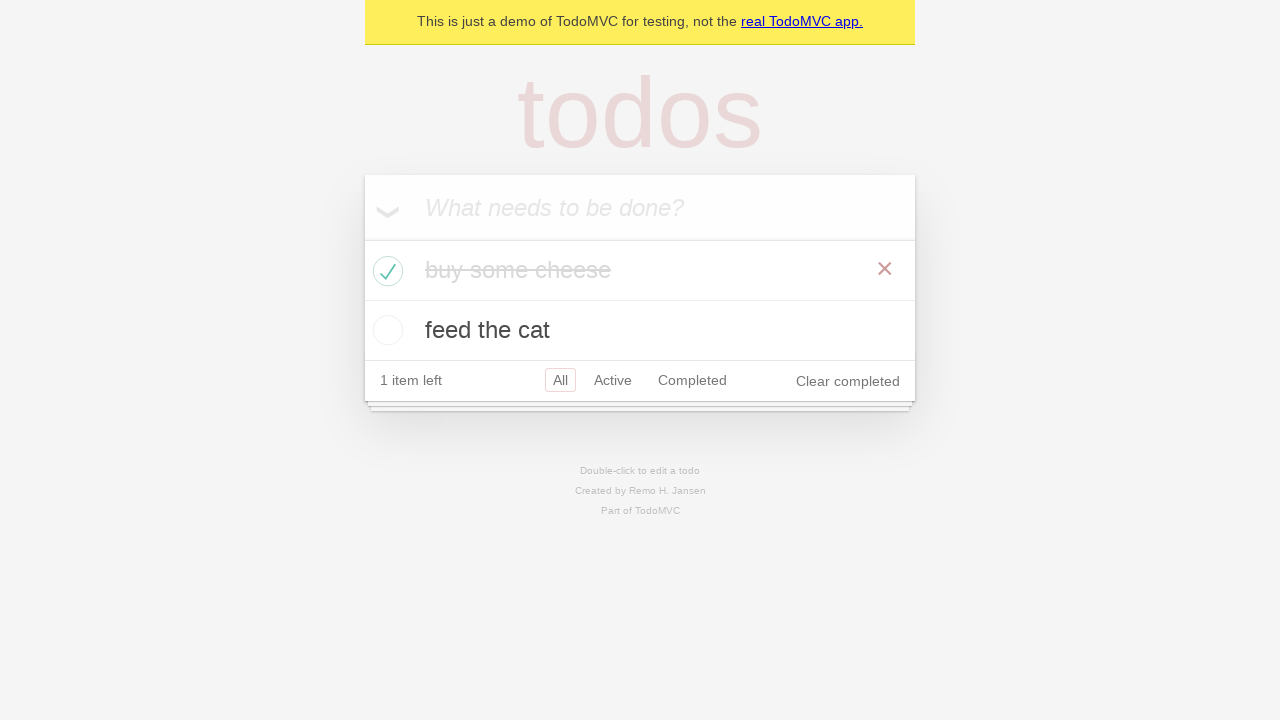

Todo list reappeared after page reload
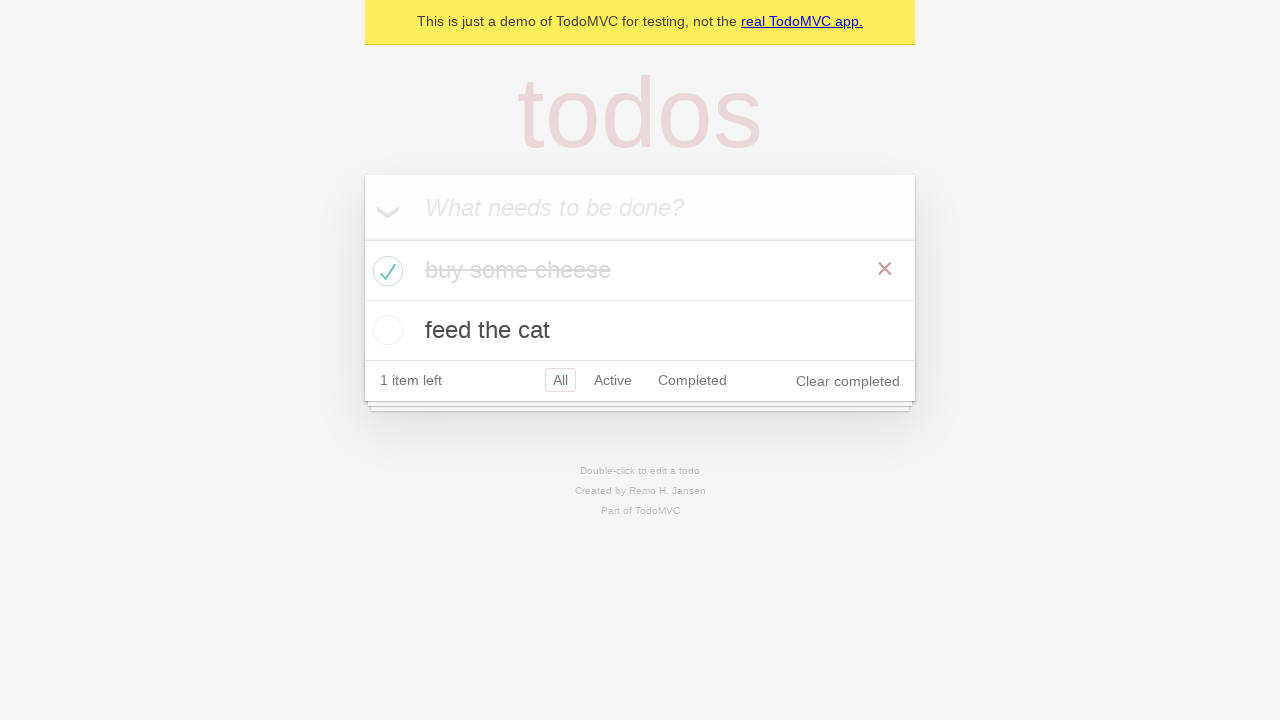

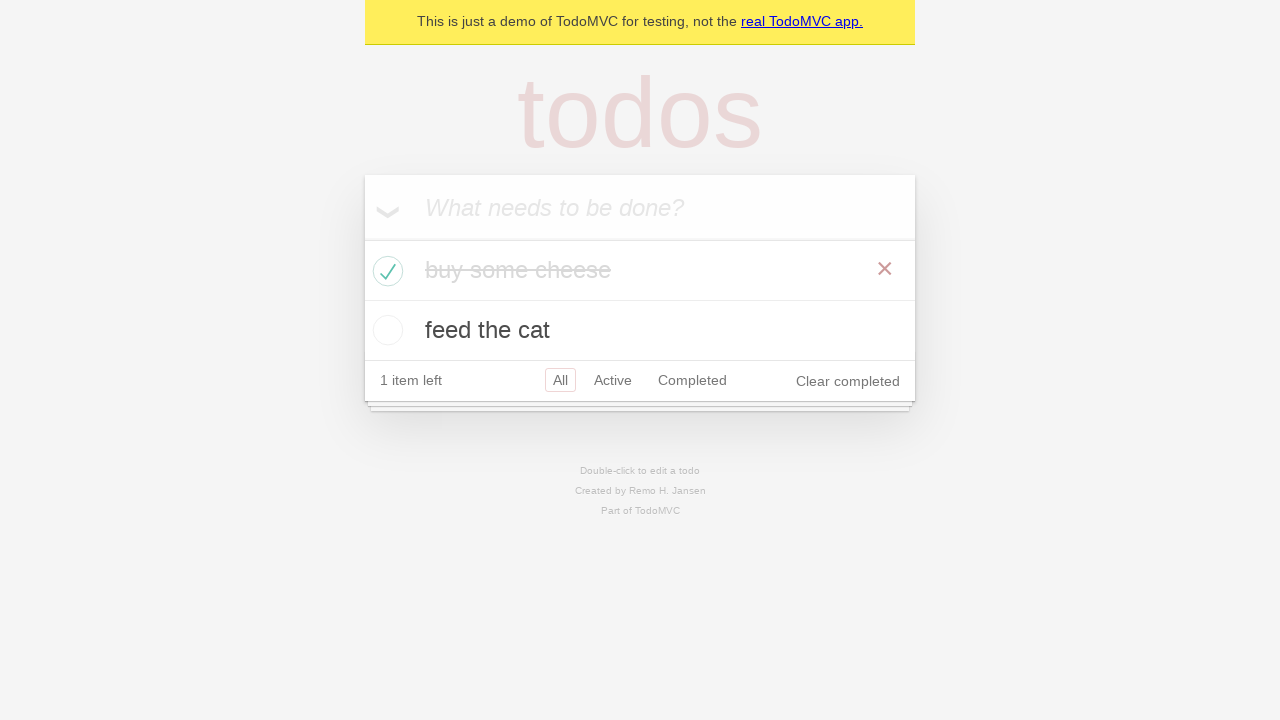